Navigates to a football statistics website, selects "All matches" option, filters by Spain from a dropdown, and interacts with the match data table

Starting URL: https://www.adamchoi.co.uk/overs/detailed

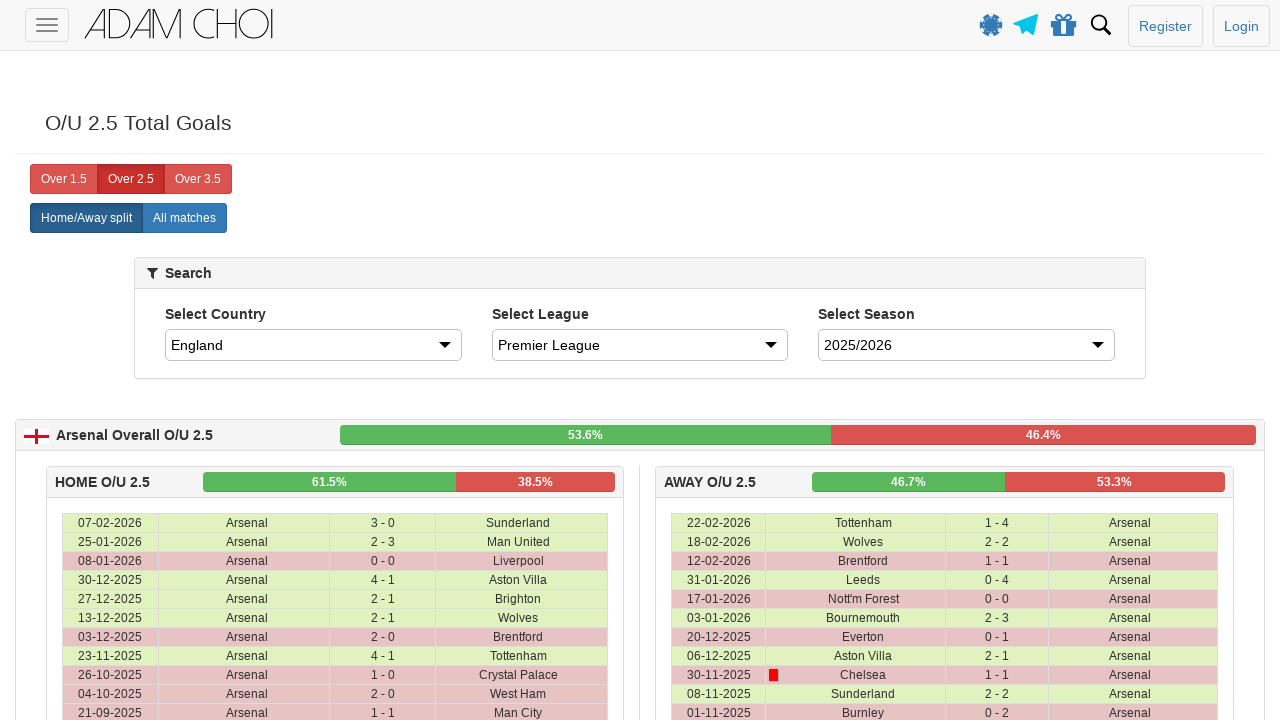

Clicked on 'All matches' button at (184, 218) on label[analytics-event="All matches"]
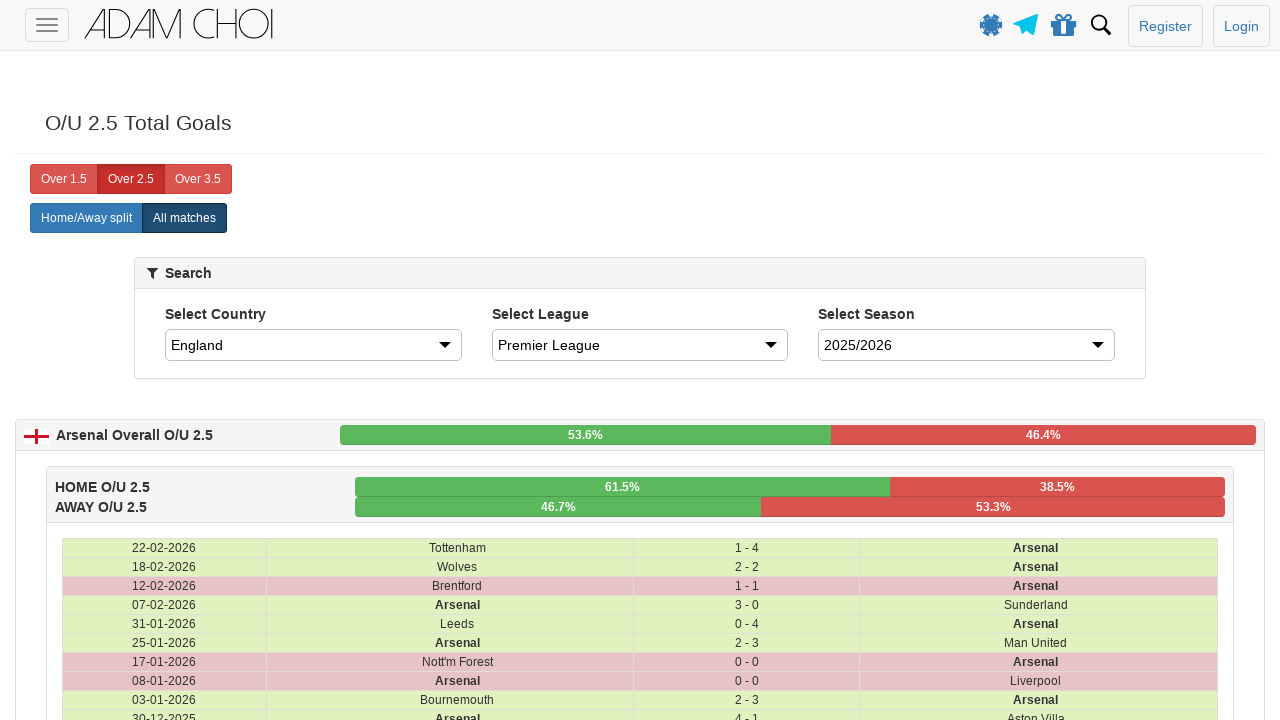

Selected Spain from the country dropdown on #country
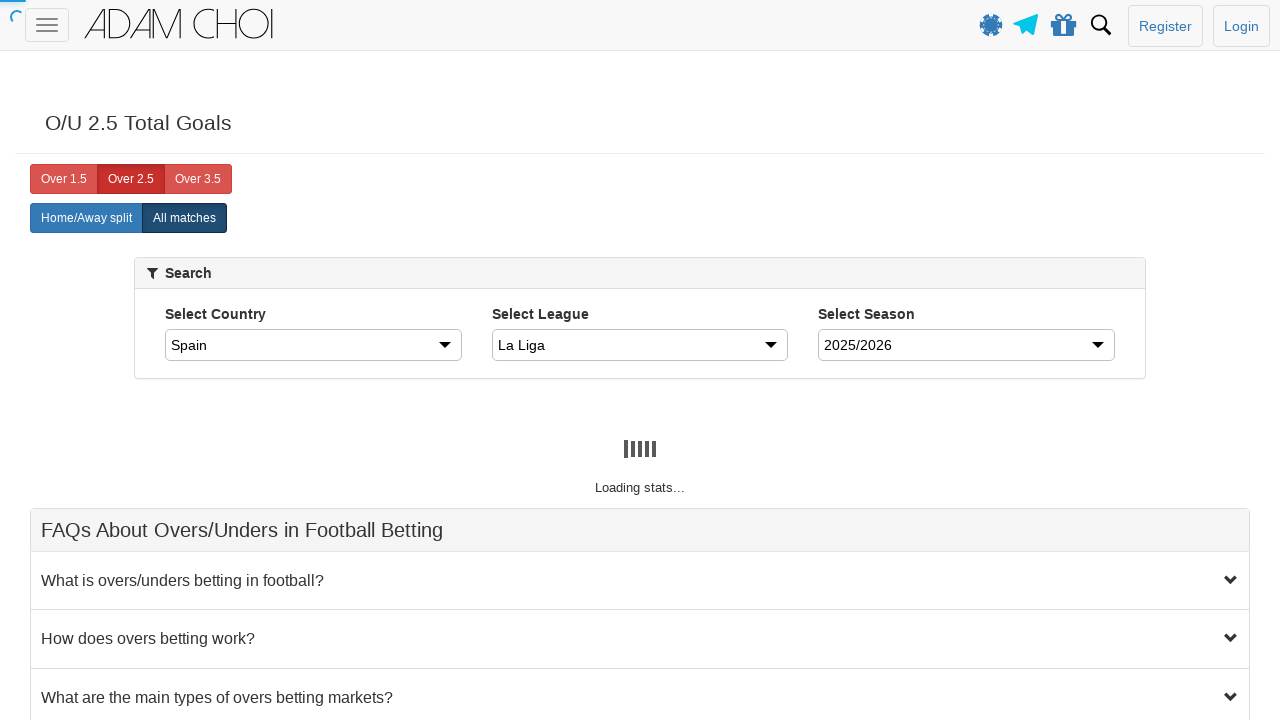

Match data table loaded successfully
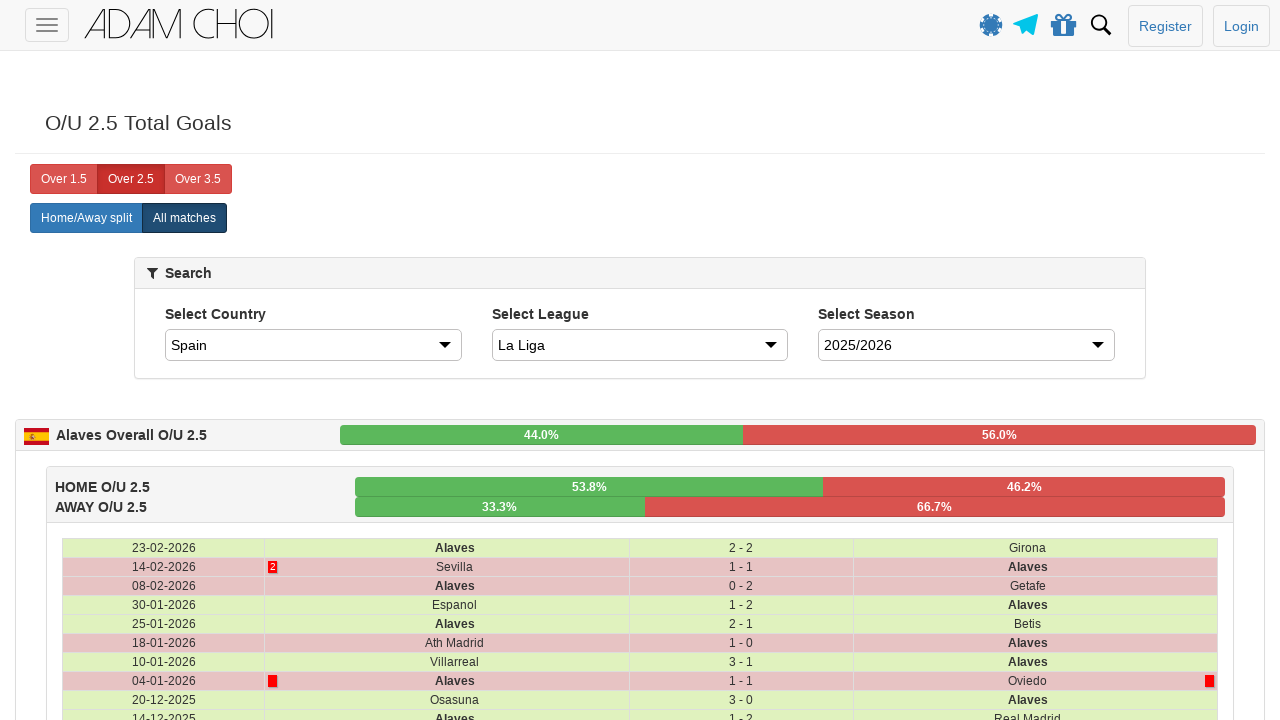

Verified table data is present with match rows
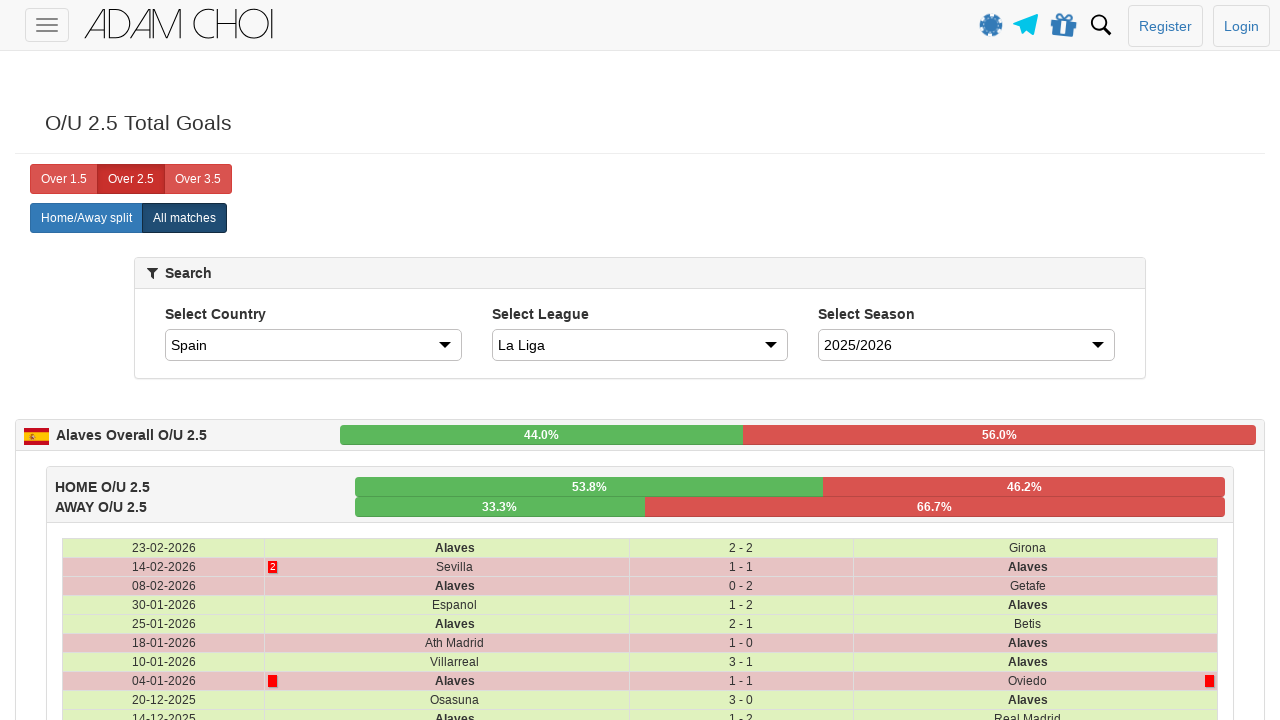

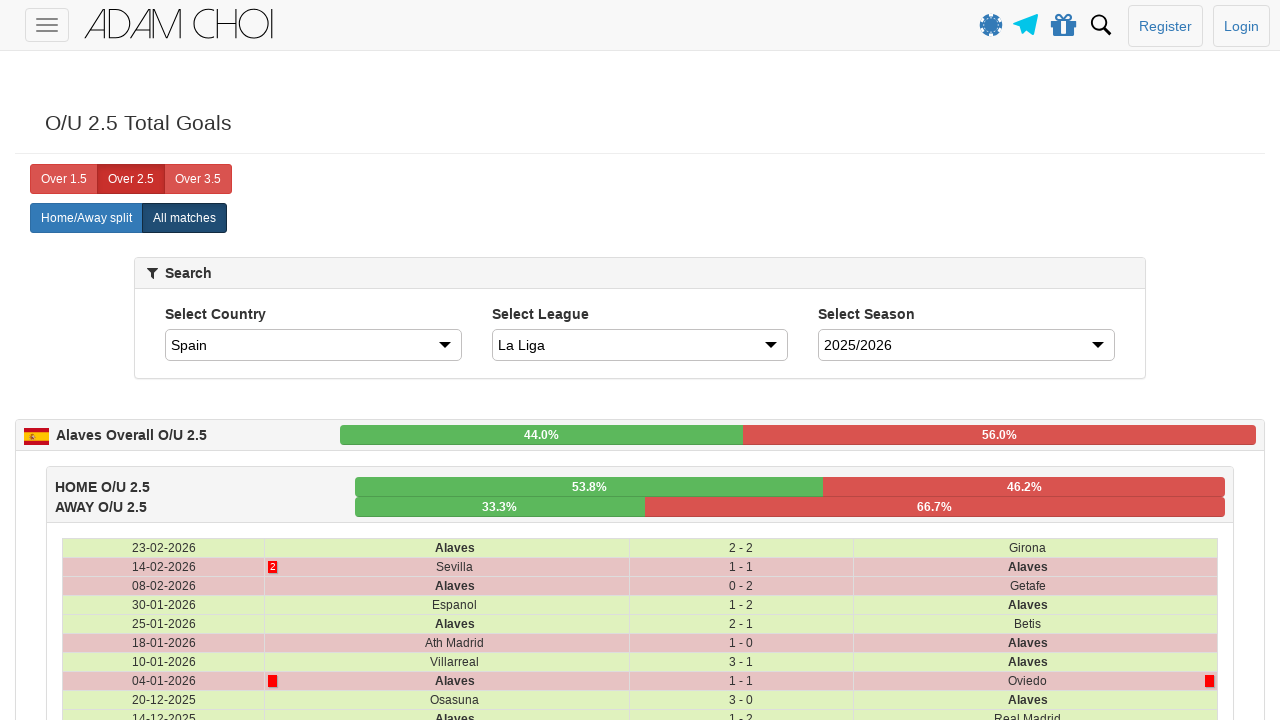